Navigates to a blog page, clicks on the "compendiumdev" link, and verifies navigation by checking the URL

Starting URL: https://omayo.blogspot.com/

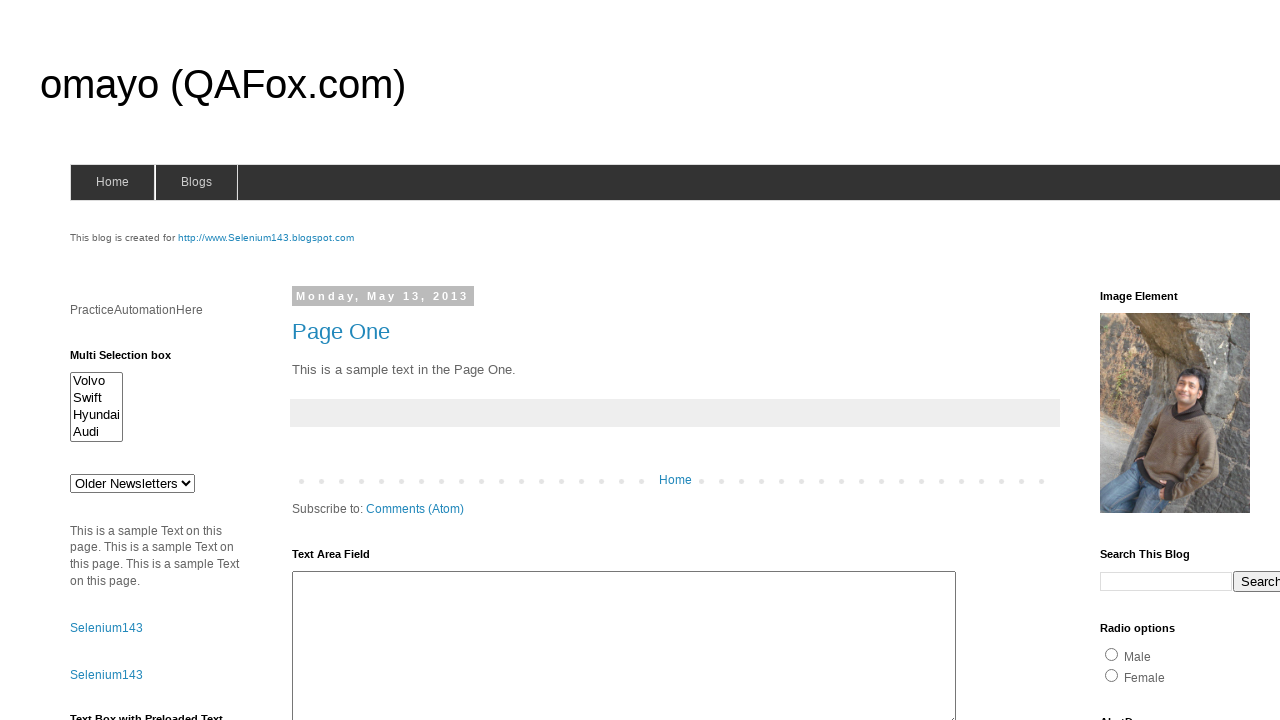

Clicked on the 'compendiumdev' link at (1160, 360) on text=compendiumdev
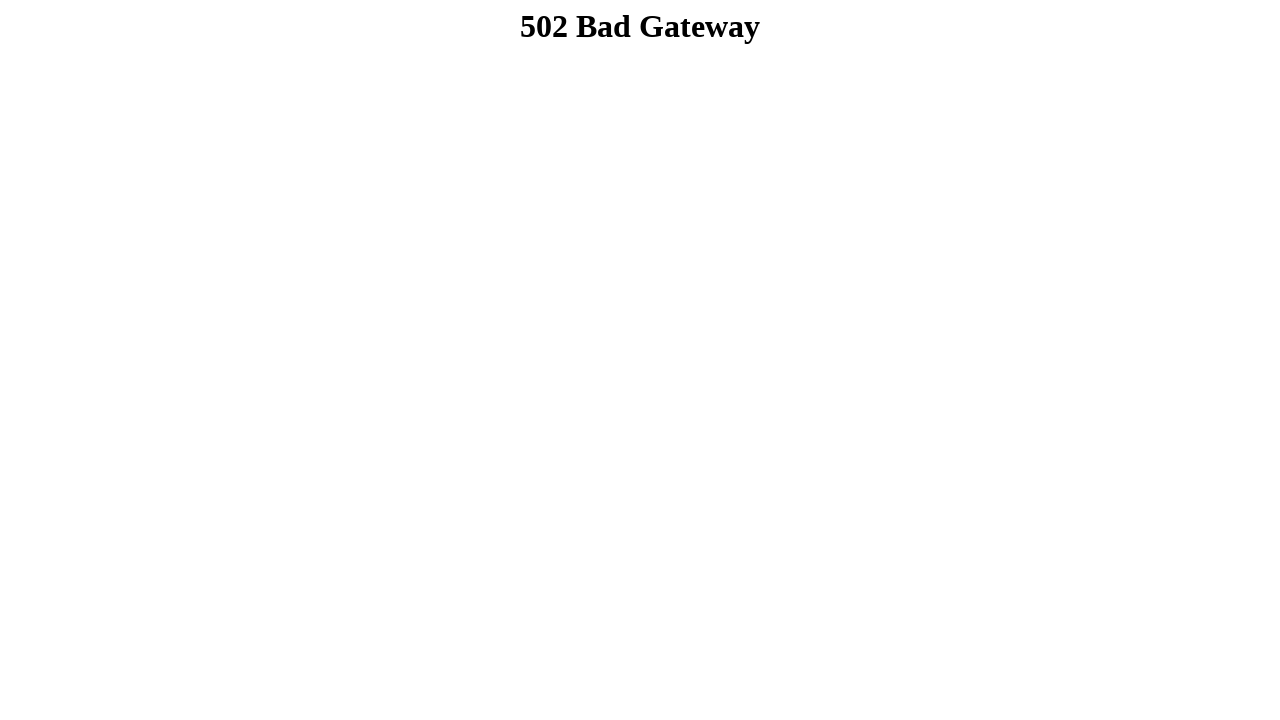

Waited for navigation to complete (networkidle)
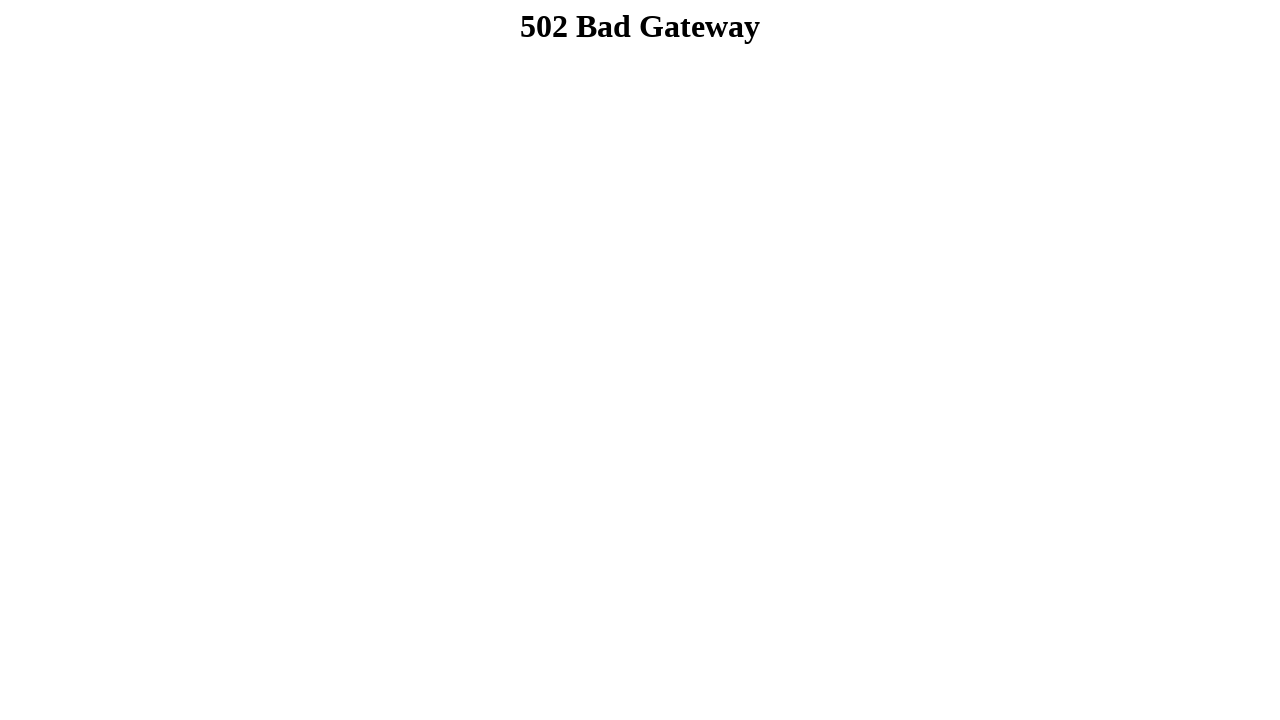

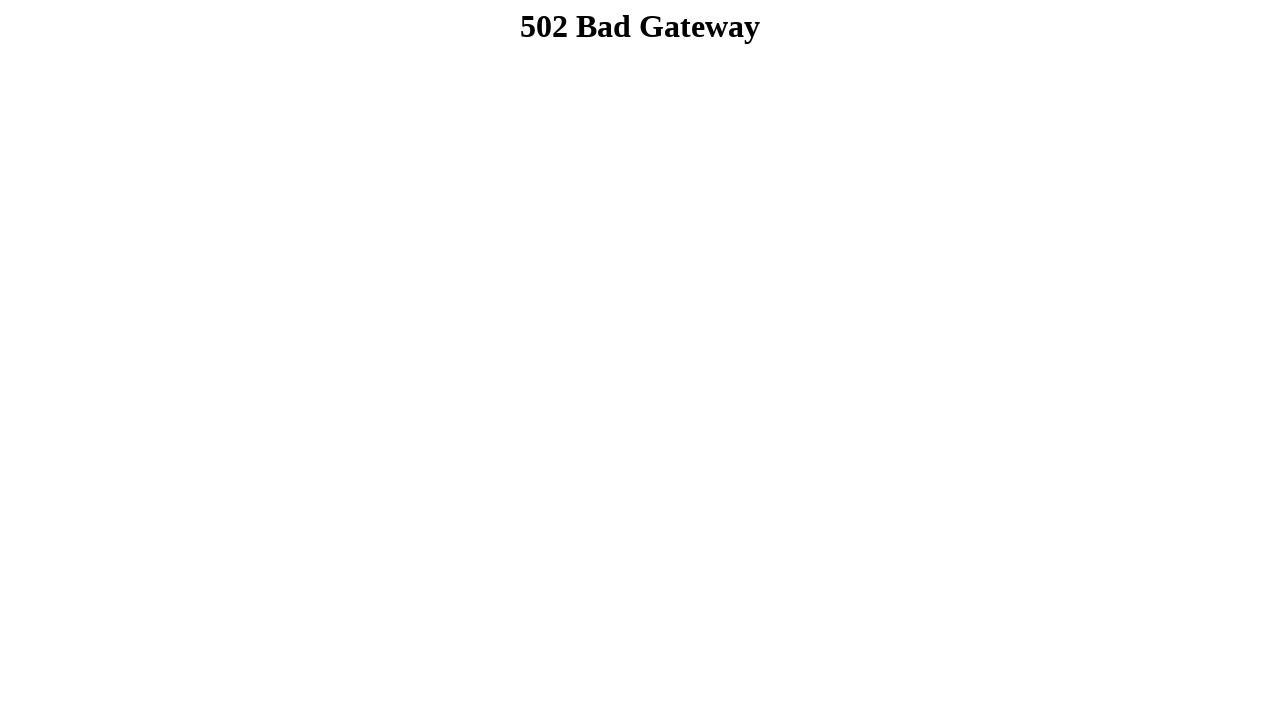